Tests handling of a JavaScript alert dialog by clicking a button that triggers an alert and accepting it

Starting URL: https://the-internet.herokuapp.com/javascript_alerts

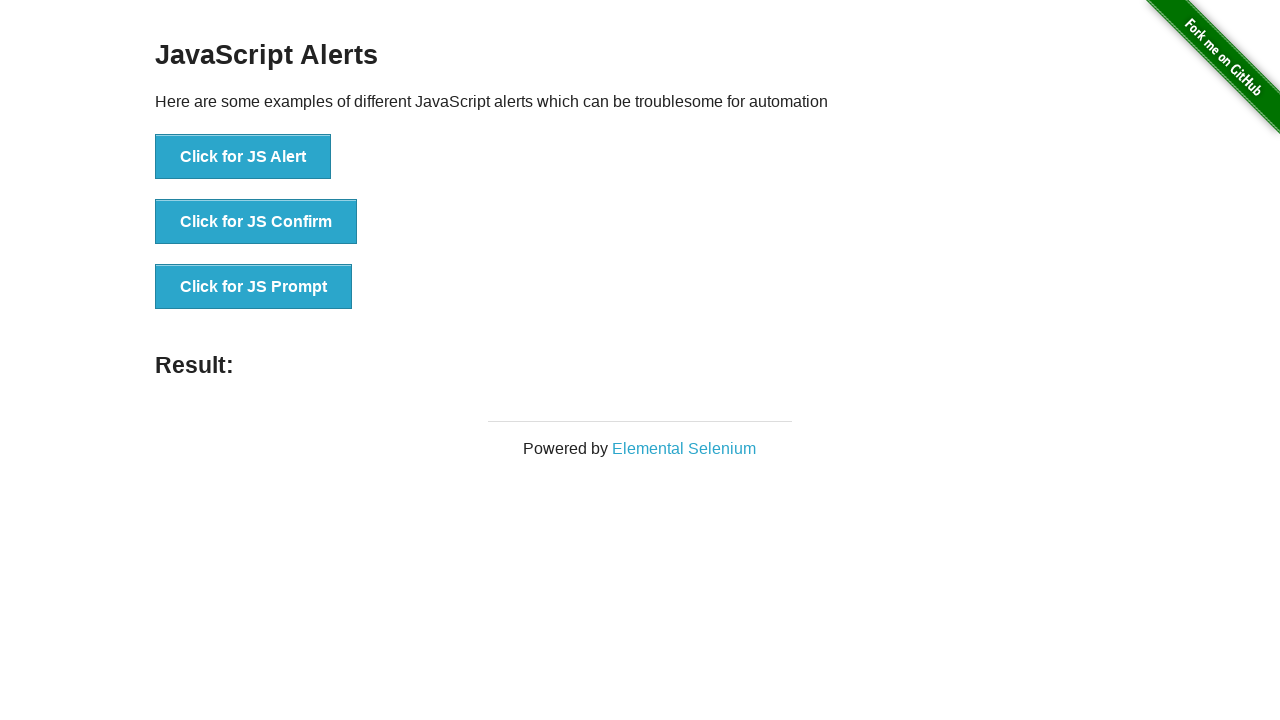

Set up dialog handler to automatically accept alerts
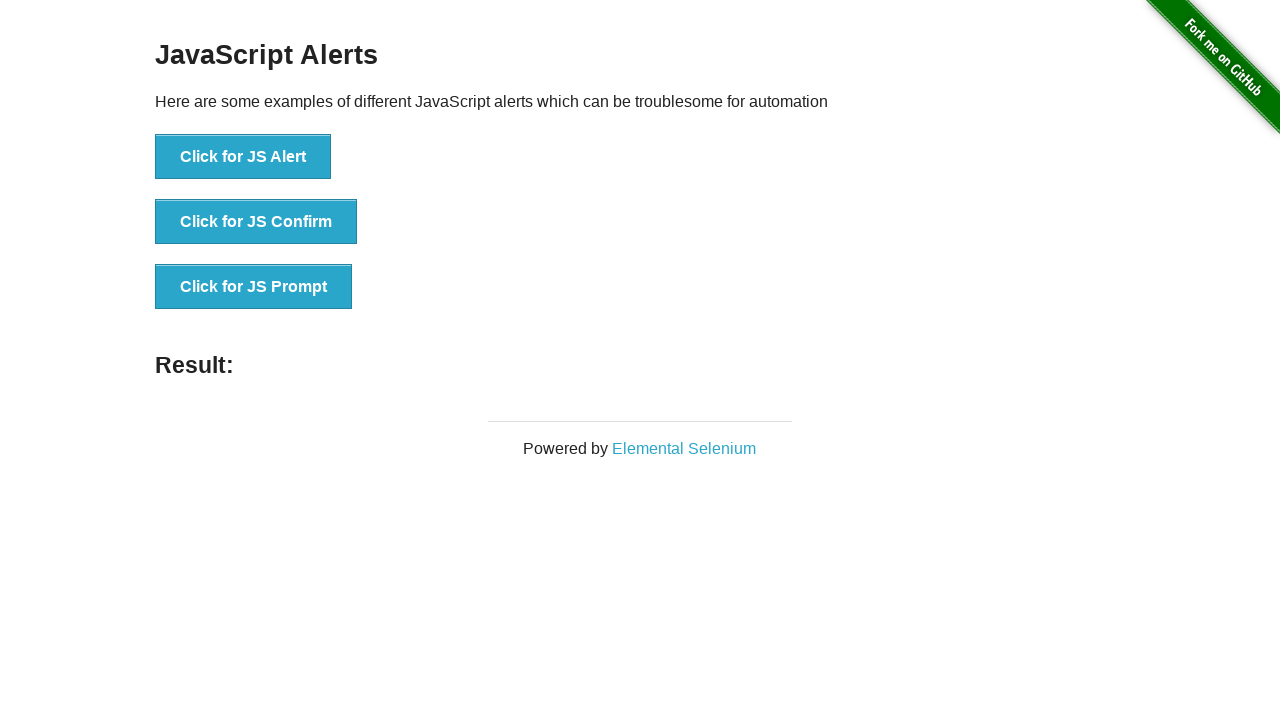

Clicked button to trigger JavaScript alert at (243, 157) on xpath=//button[text()='Click for JS Alert']
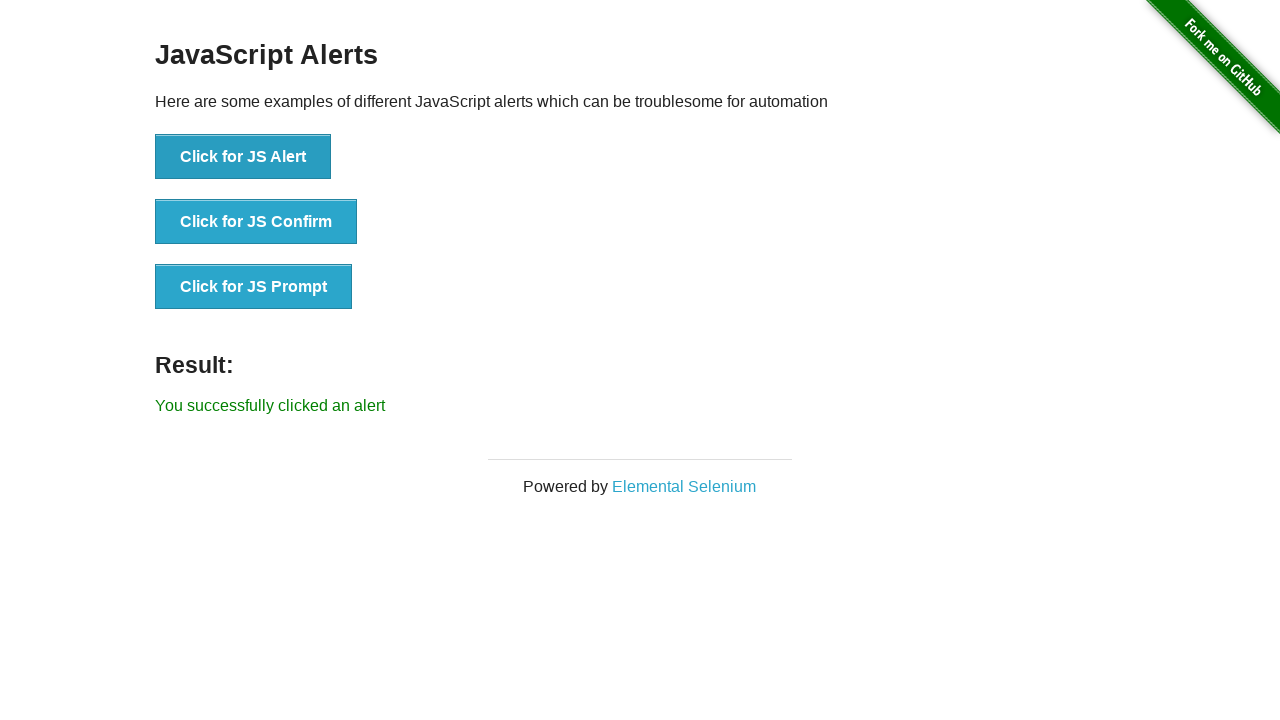

Waited for alert dialog handling to complete
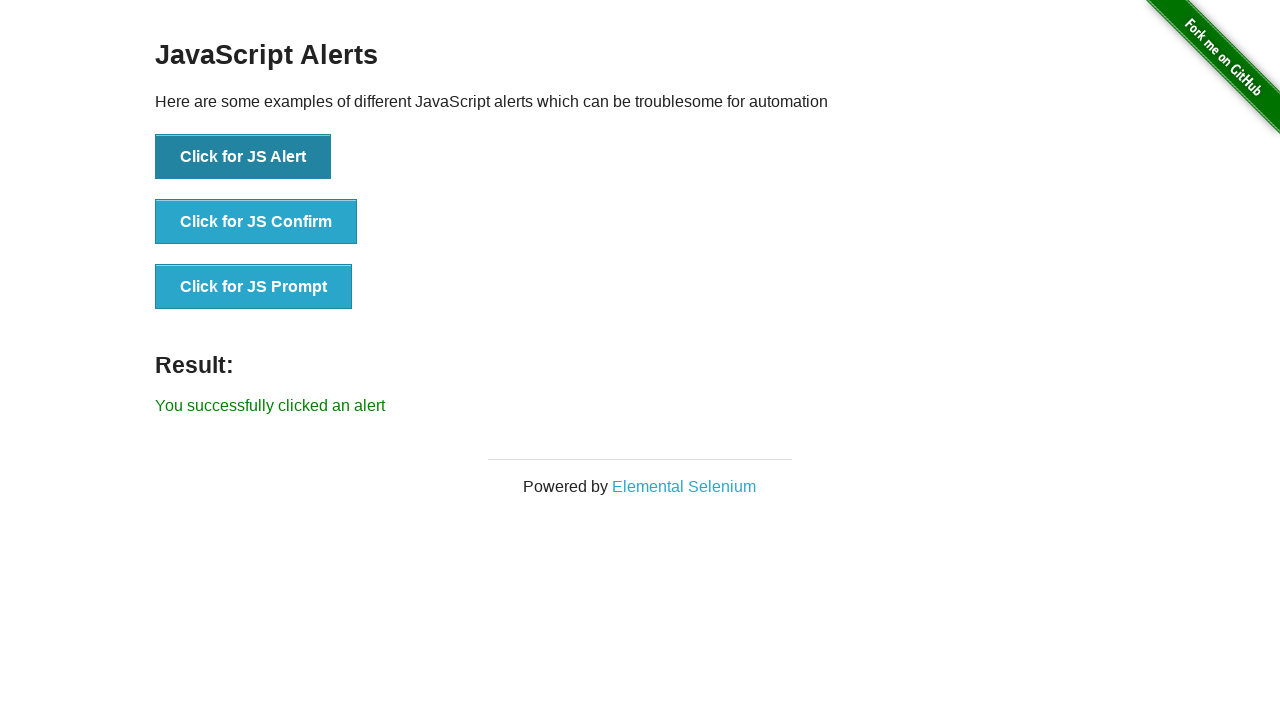

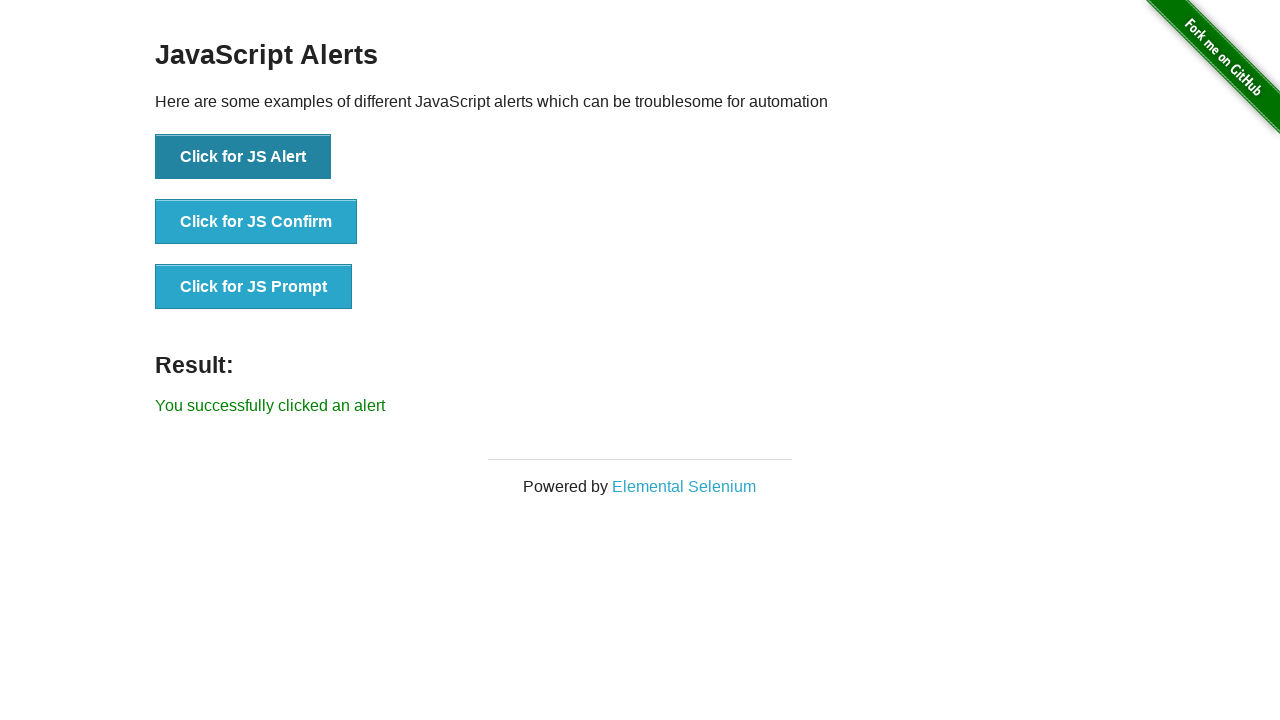